Tests clicking the confirm alert button and accepting the confirmation dialog

Starting URL: https://demoqa.com/alerts

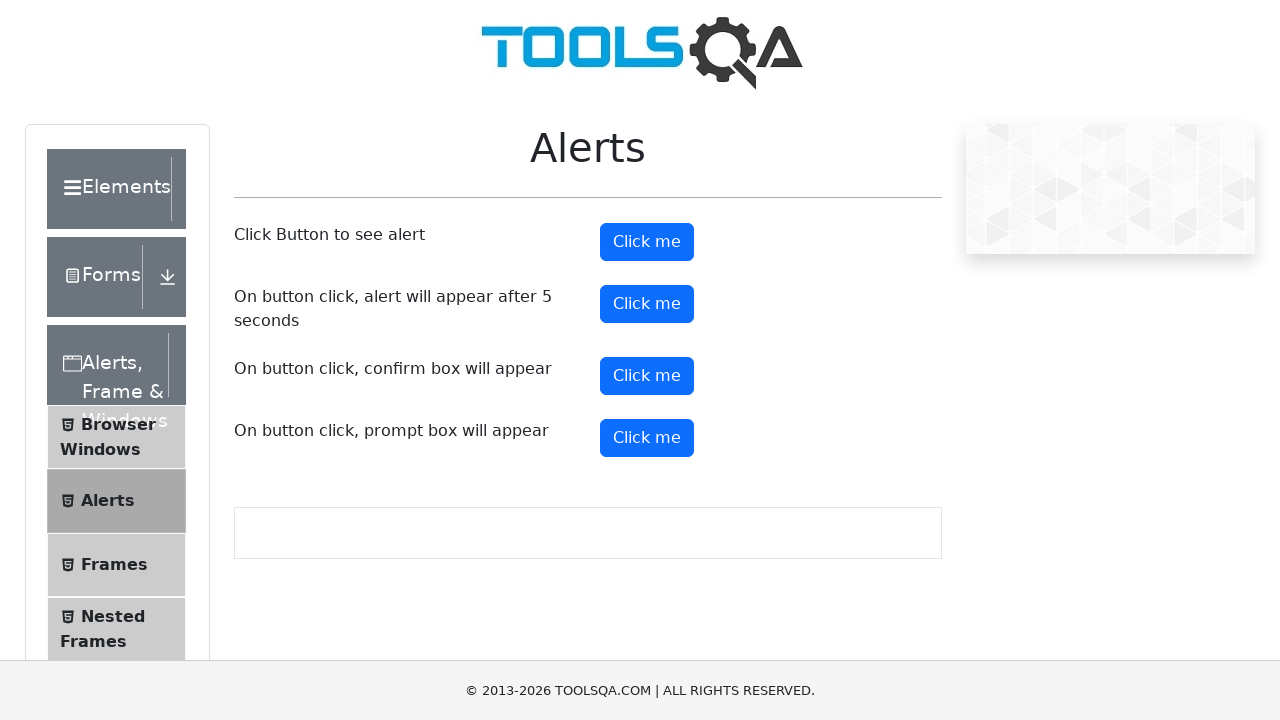

Set up dialog handler to accept confirmation dialogs
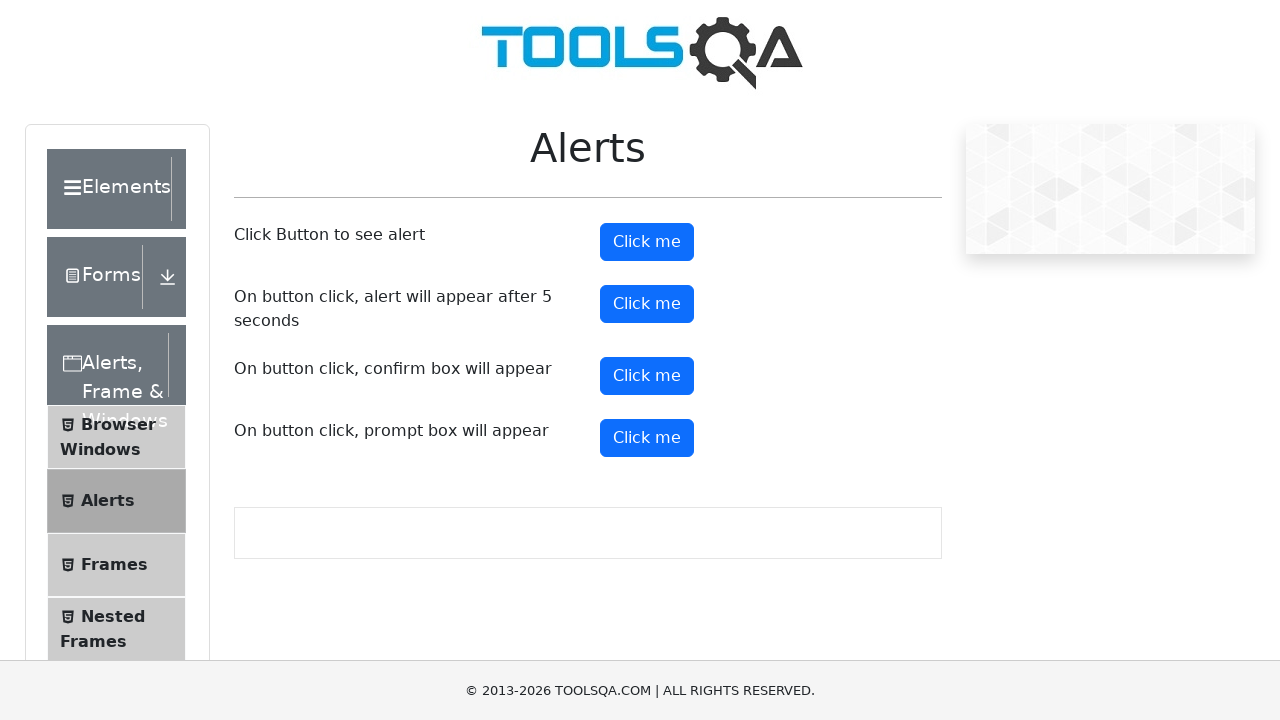

Clicked the confirm alert button at (647, 376) on #confirmButton
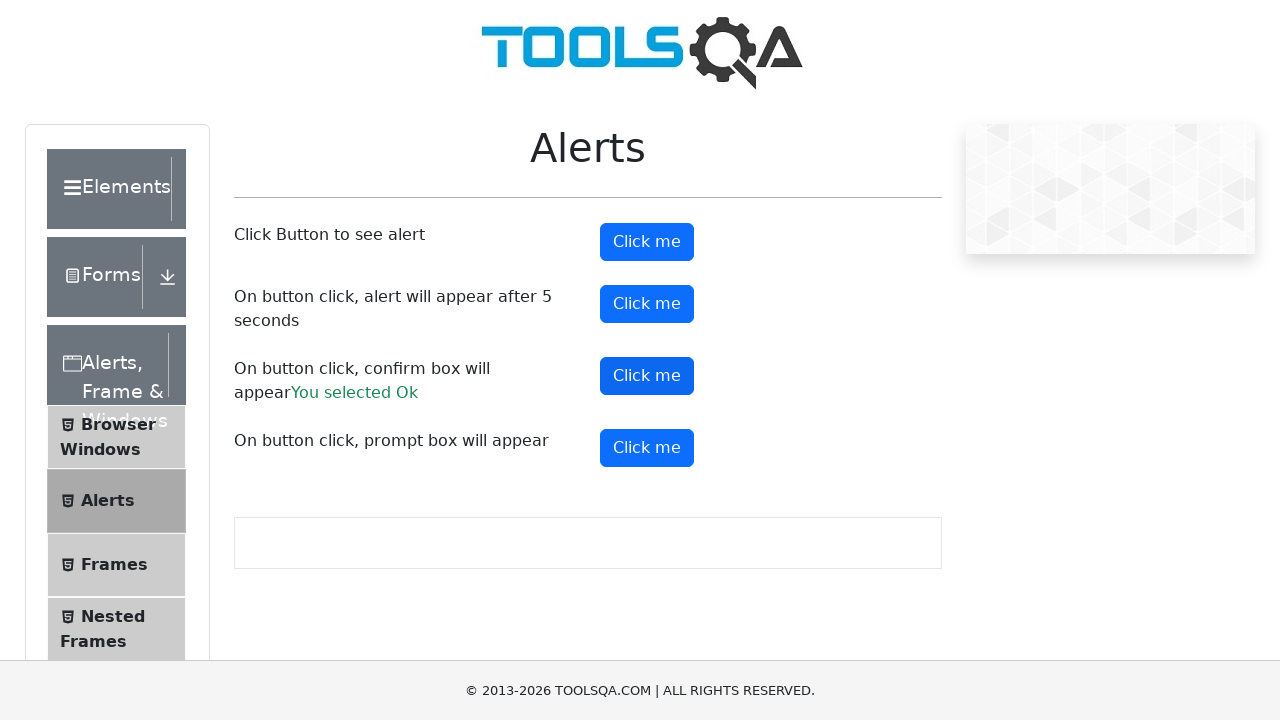

Confirmation dialog was accepted and result text appeared
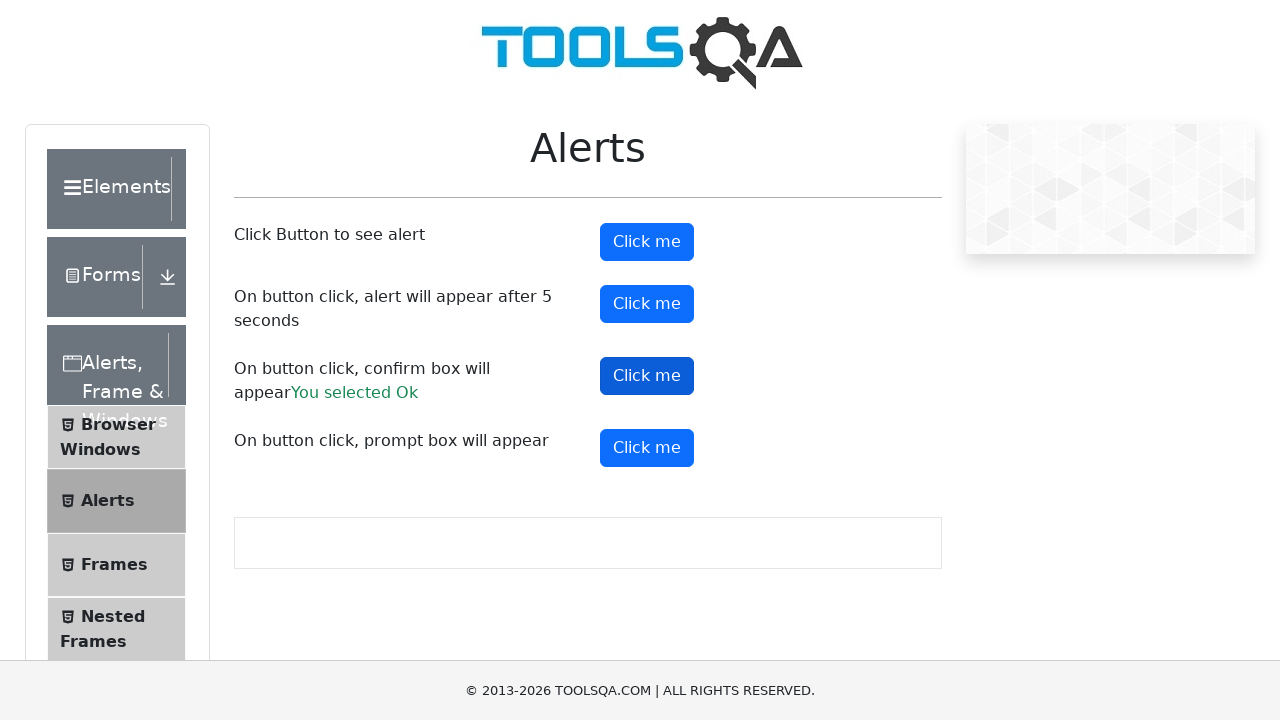

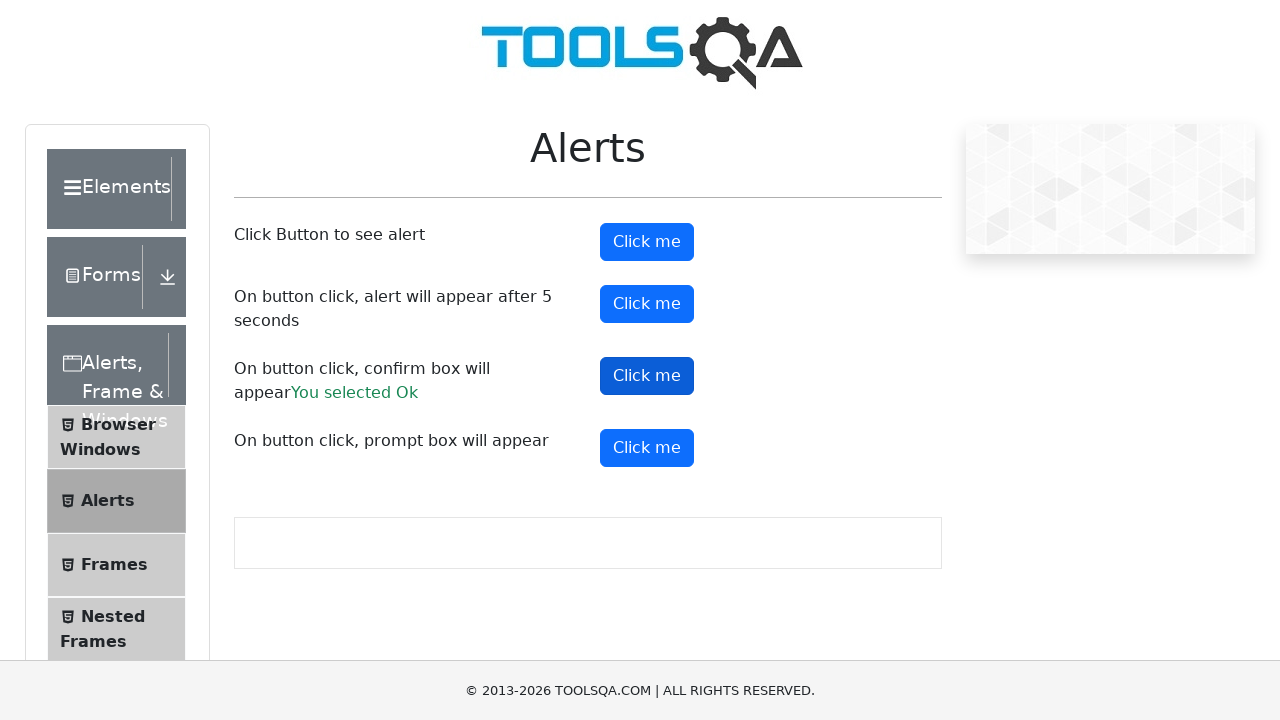